Tests the directory page grid and list view toggle functionality, verifying business name displays correctly in both views

Starting URL: https://anthonb711.github.io/cse270-teton/

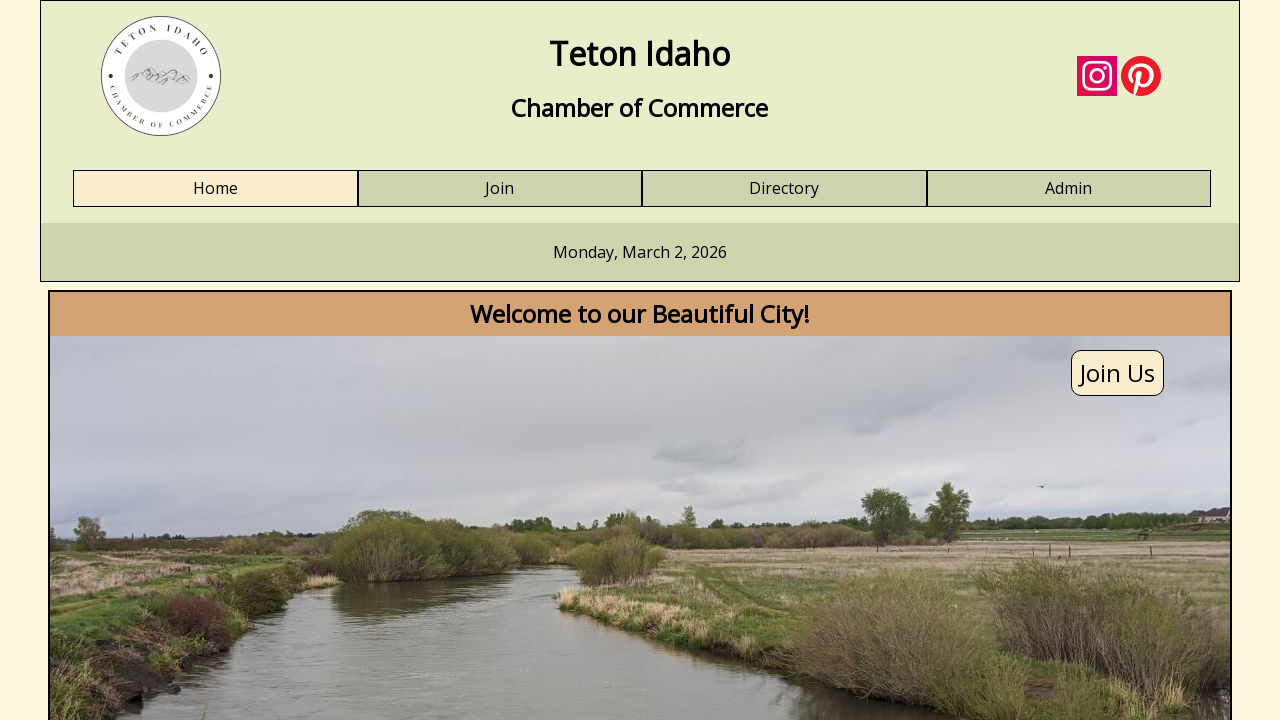

Set viewport size to 1659x1085
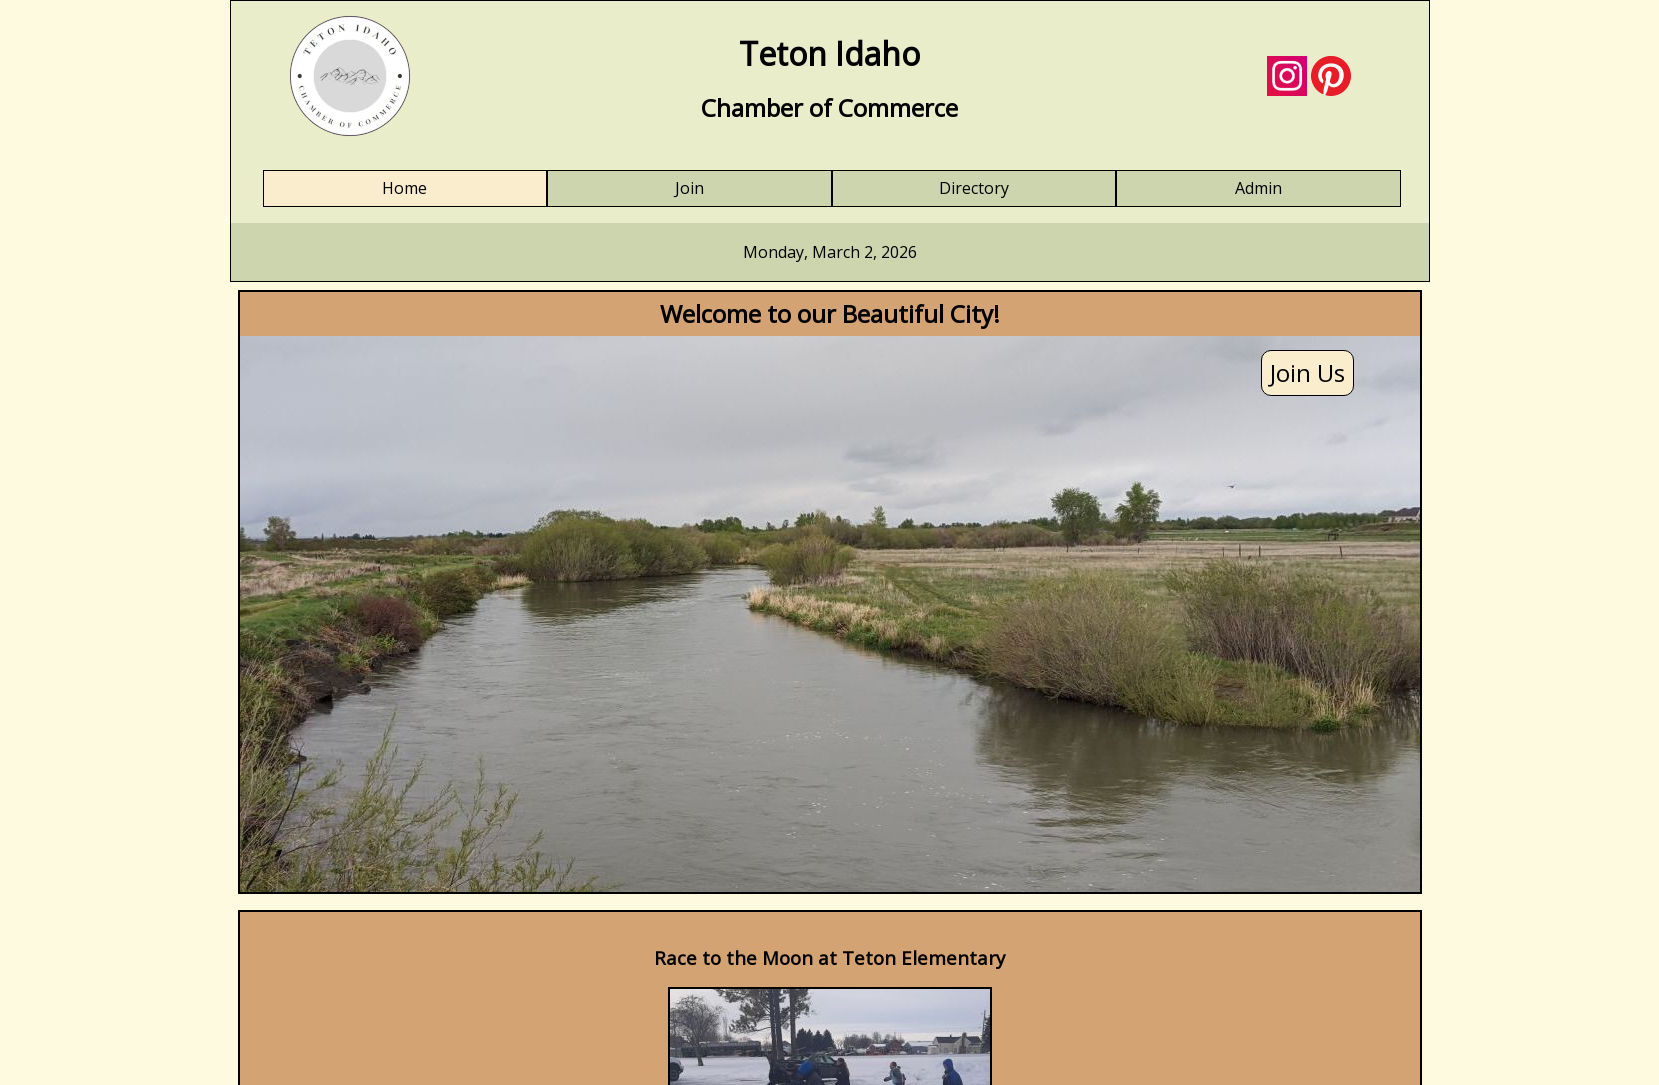

Clicked Directory link at (974, 189) on text=Directory
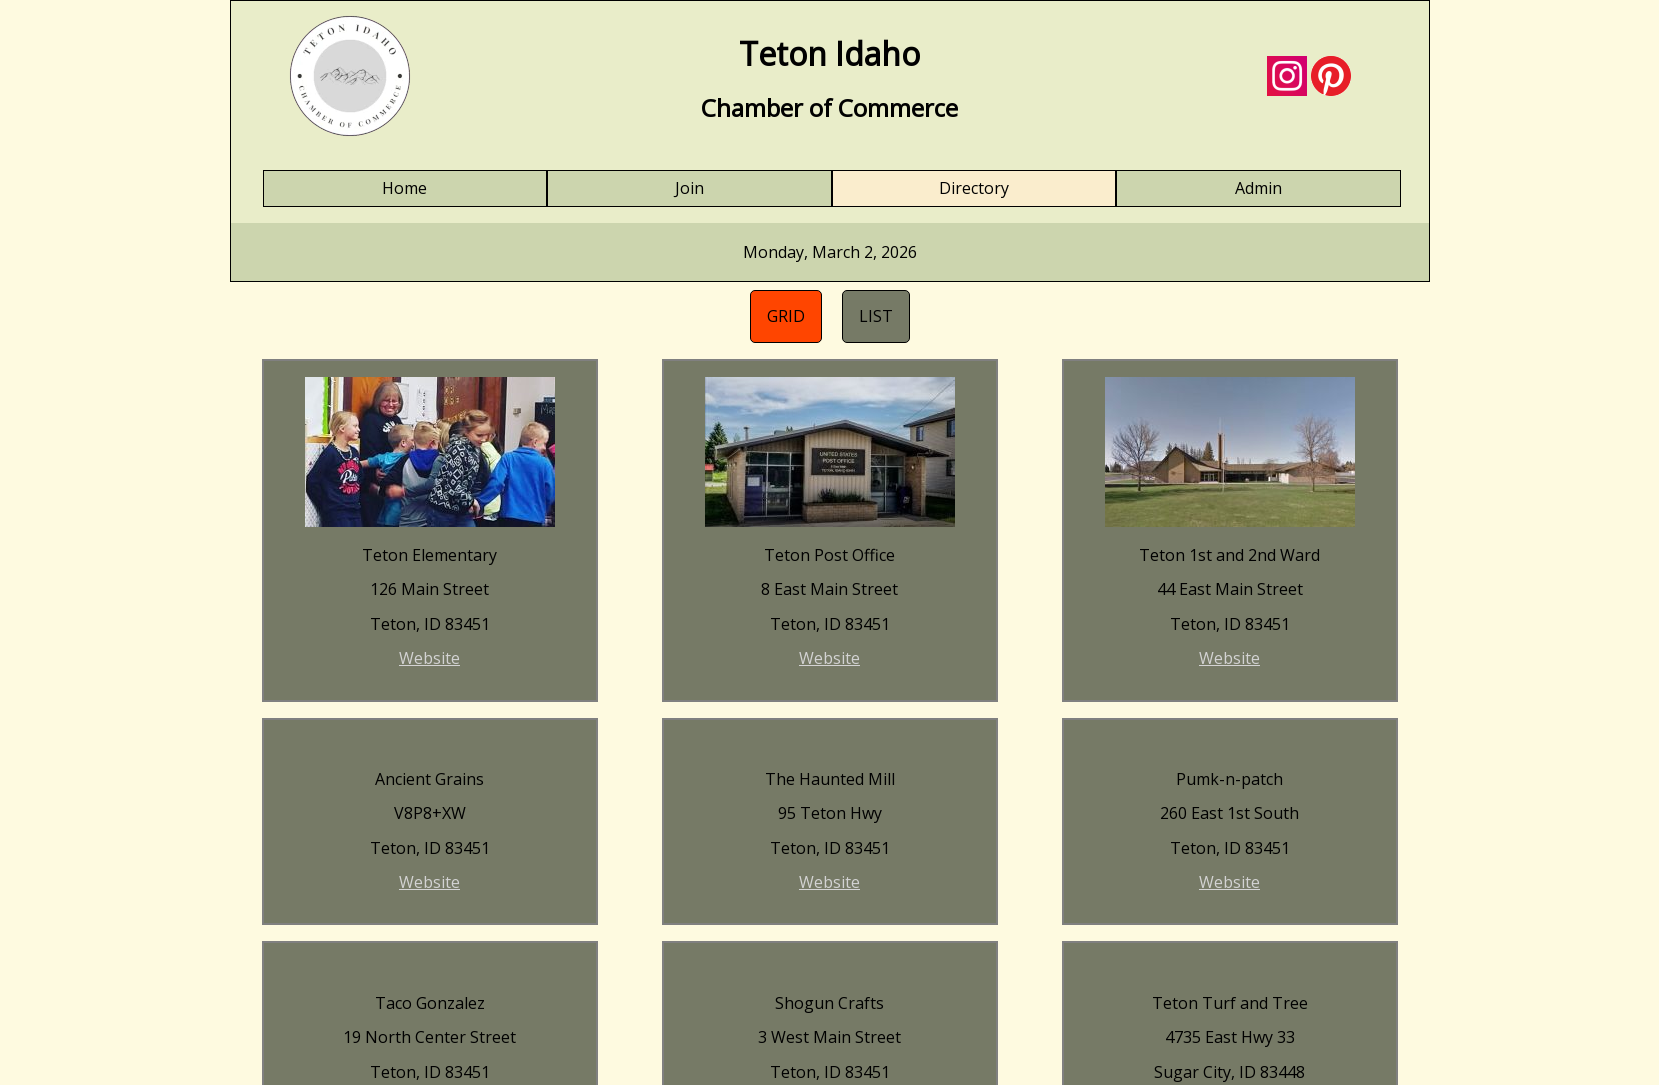

Clicked grid view button at (786, 316) on #directory-grid
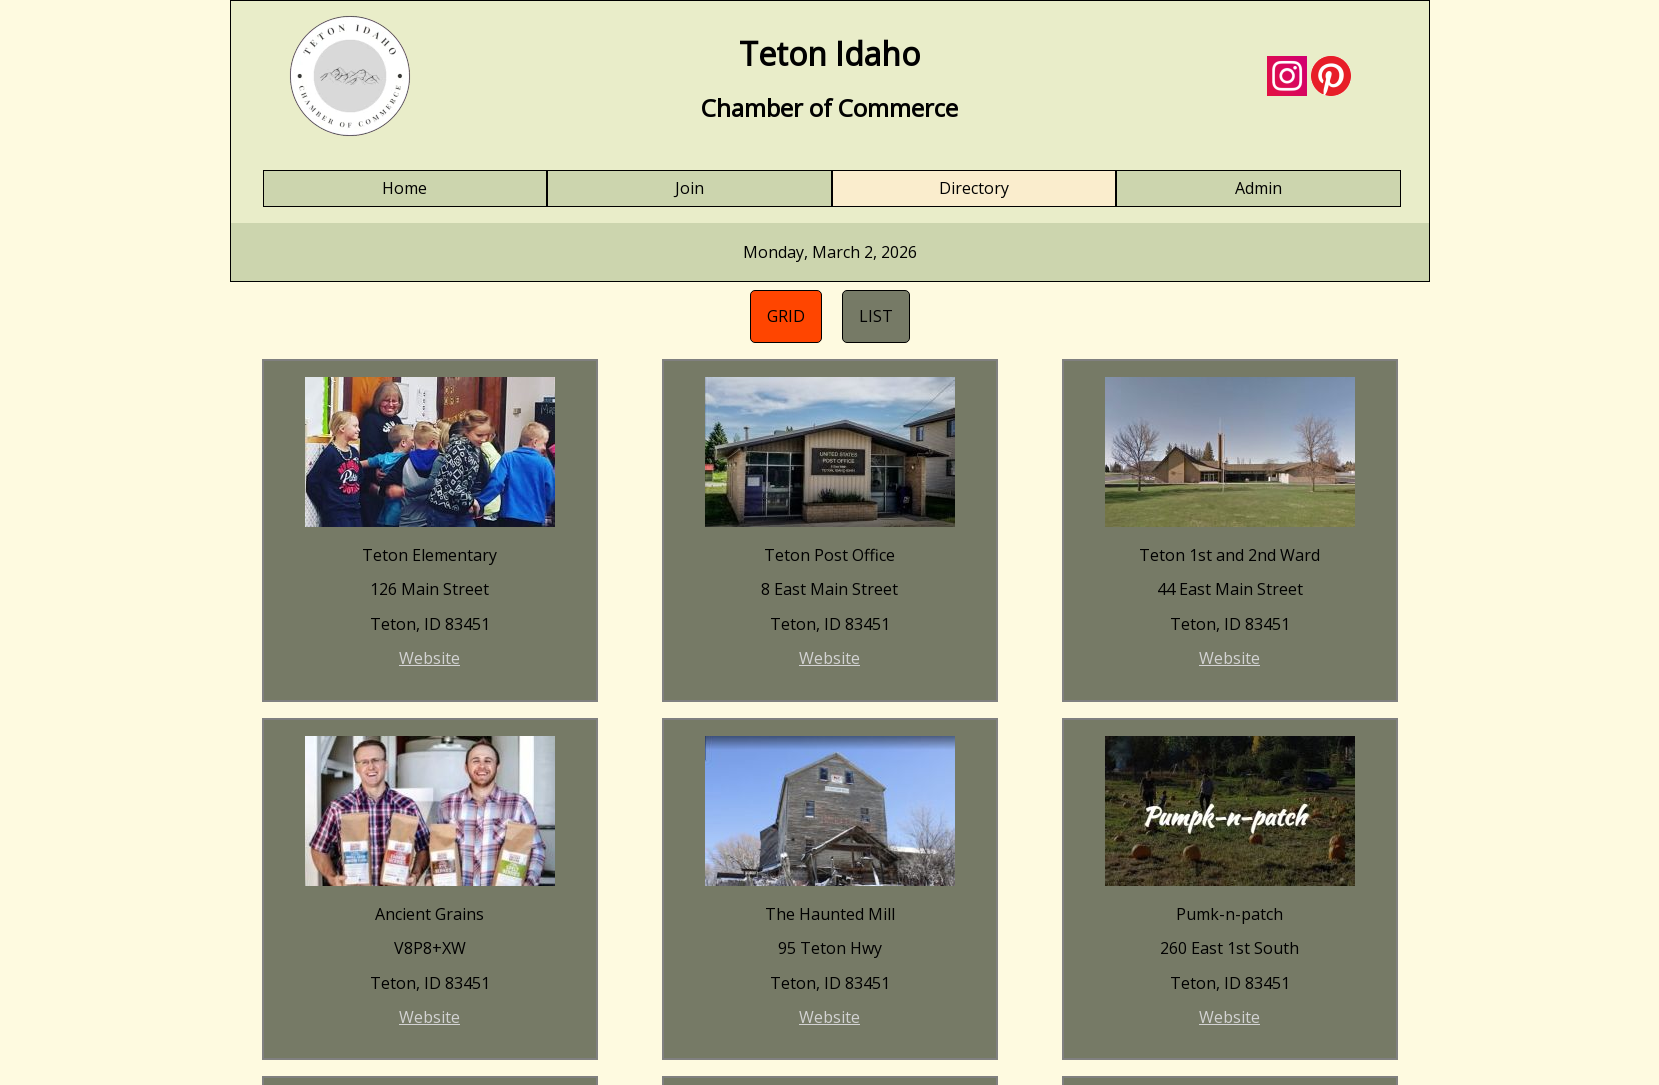

Verified business name 'Teton Turf and Tree' displays correctly in grid view
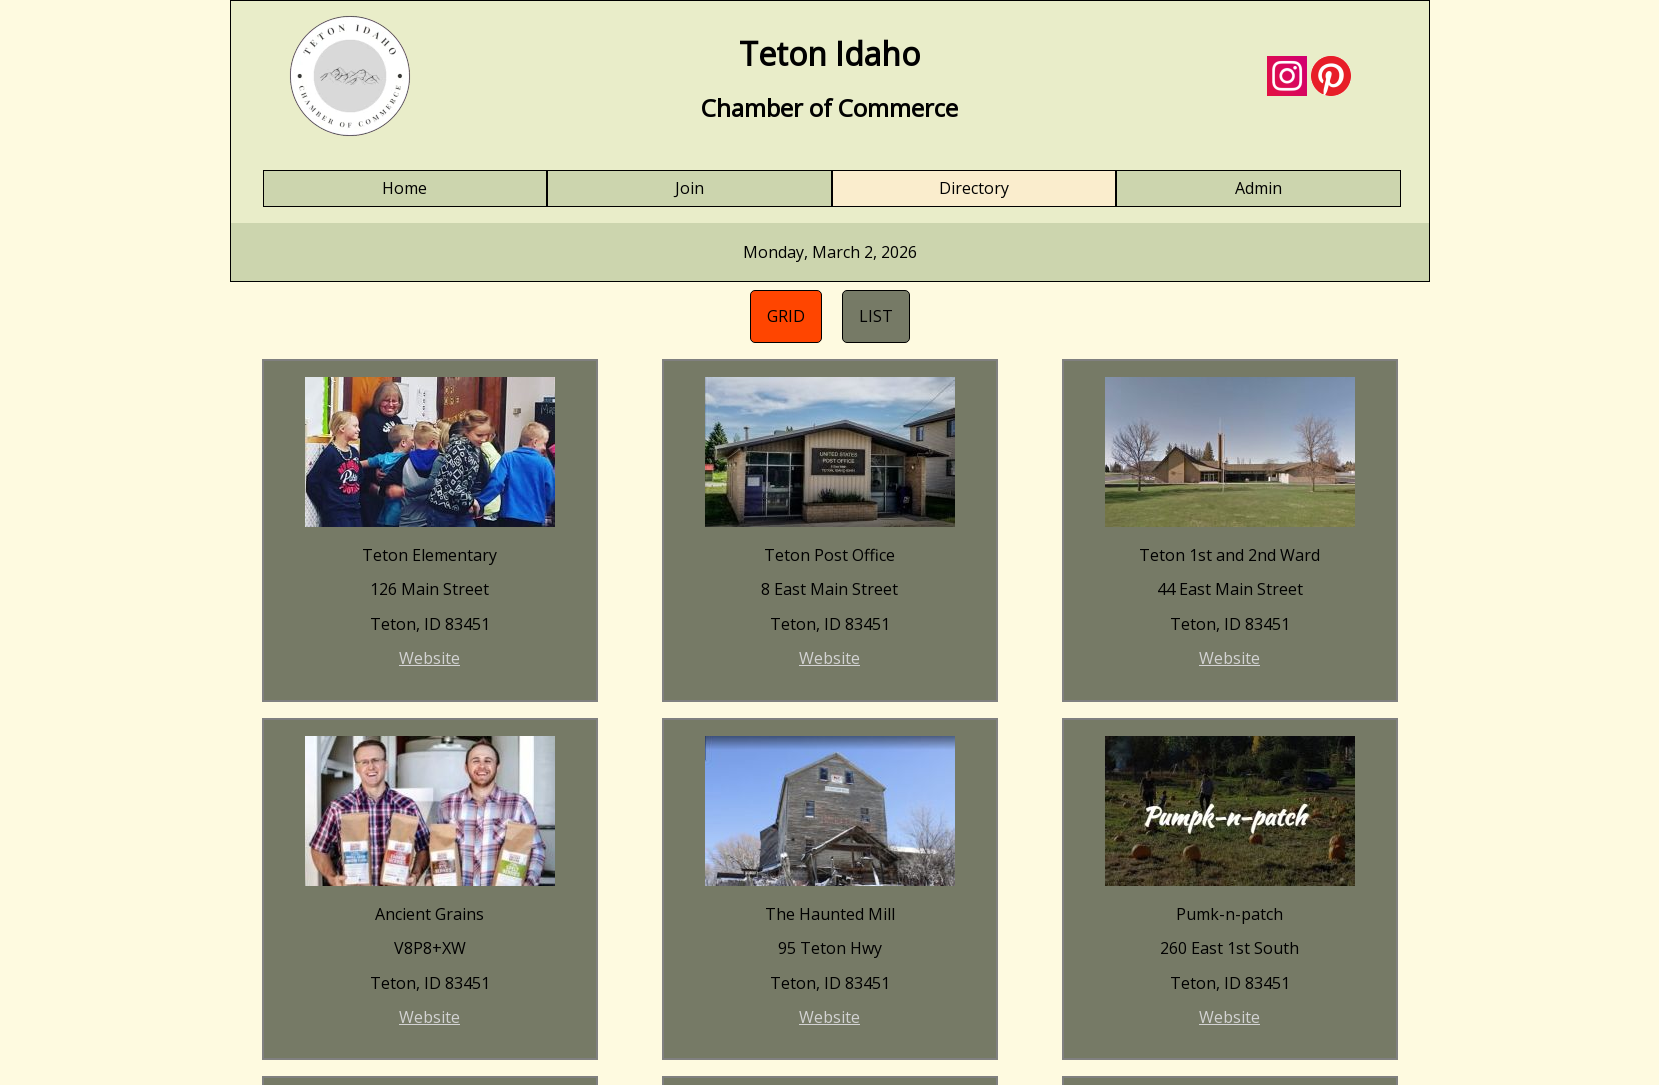

Clicked list view button at (876, 316) on #directory-list
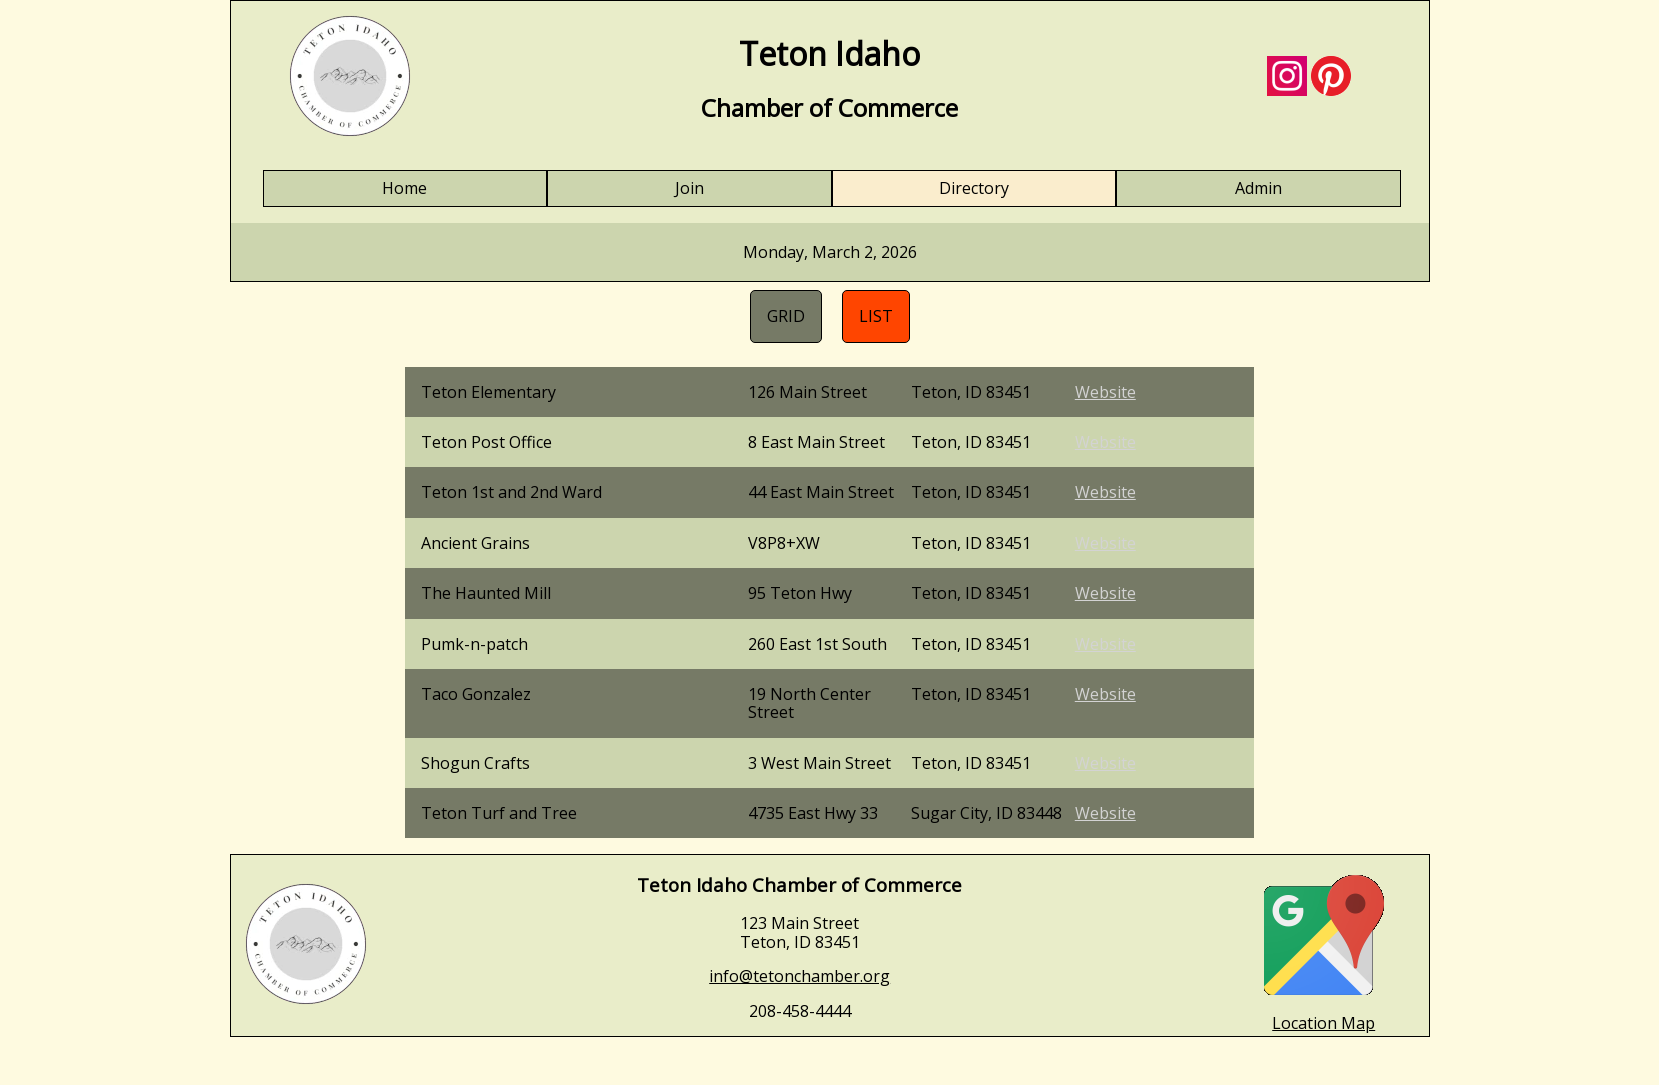

Verified business name 'Teton Turf and Tree' displays correctly in list view
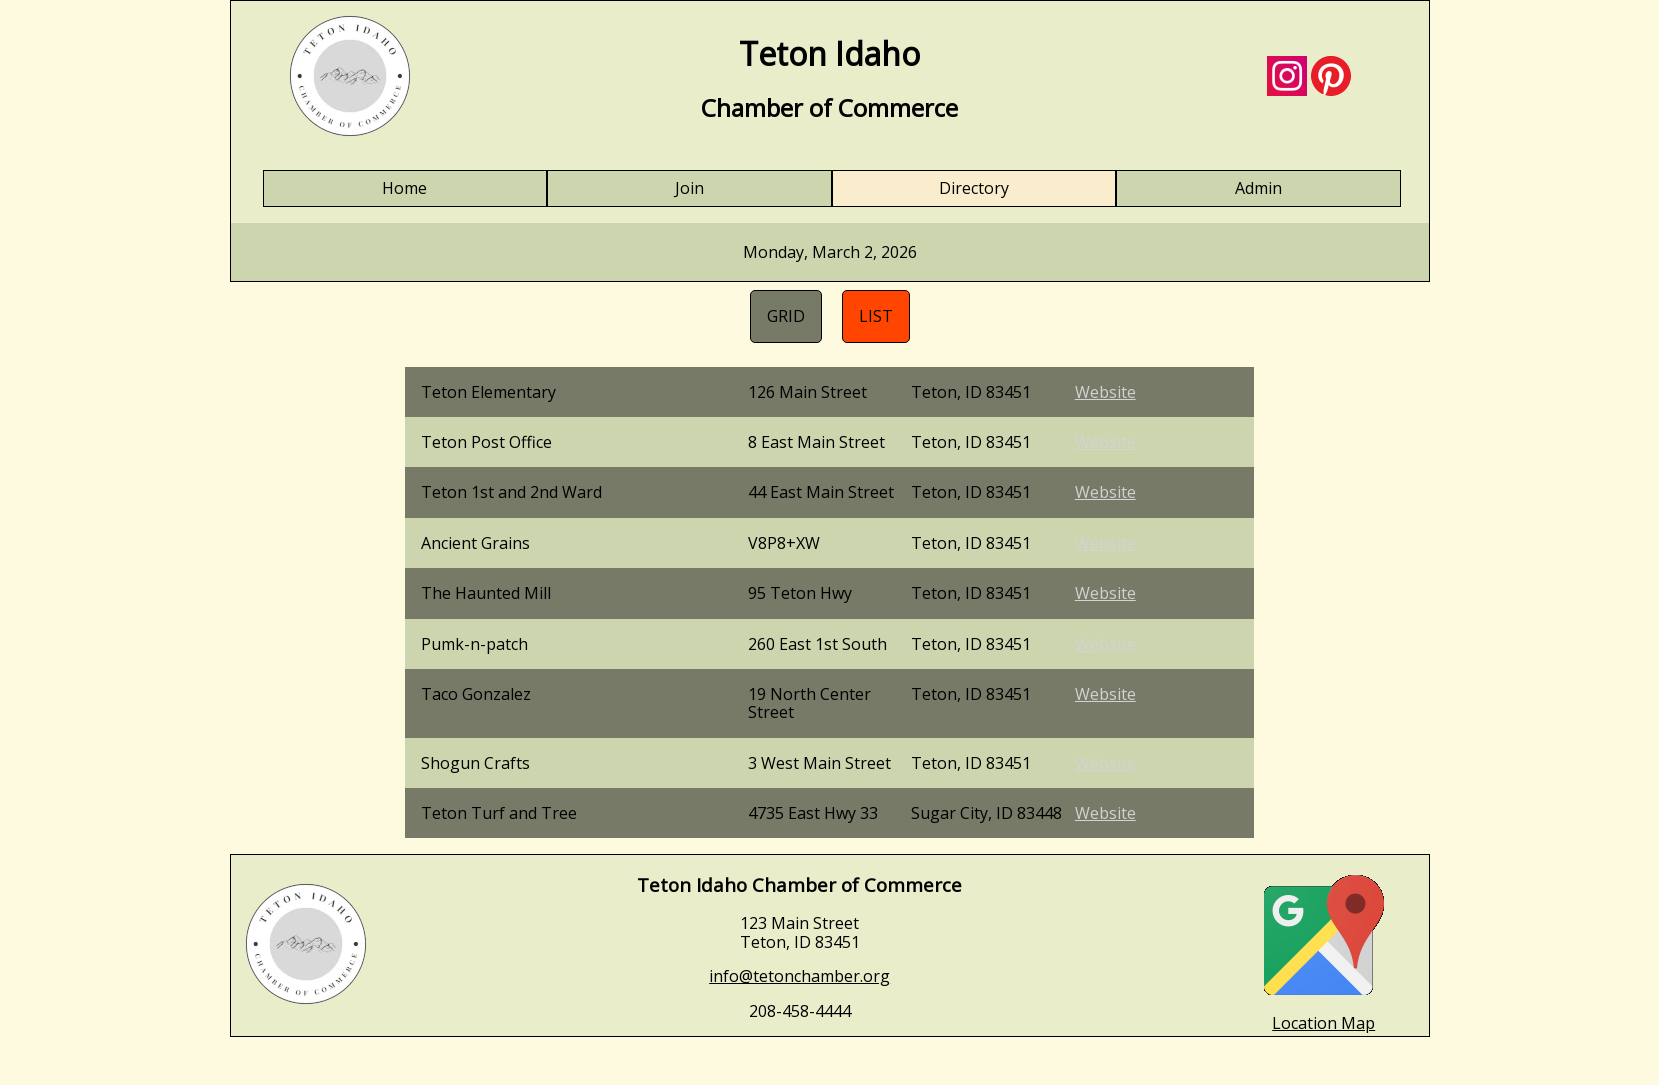

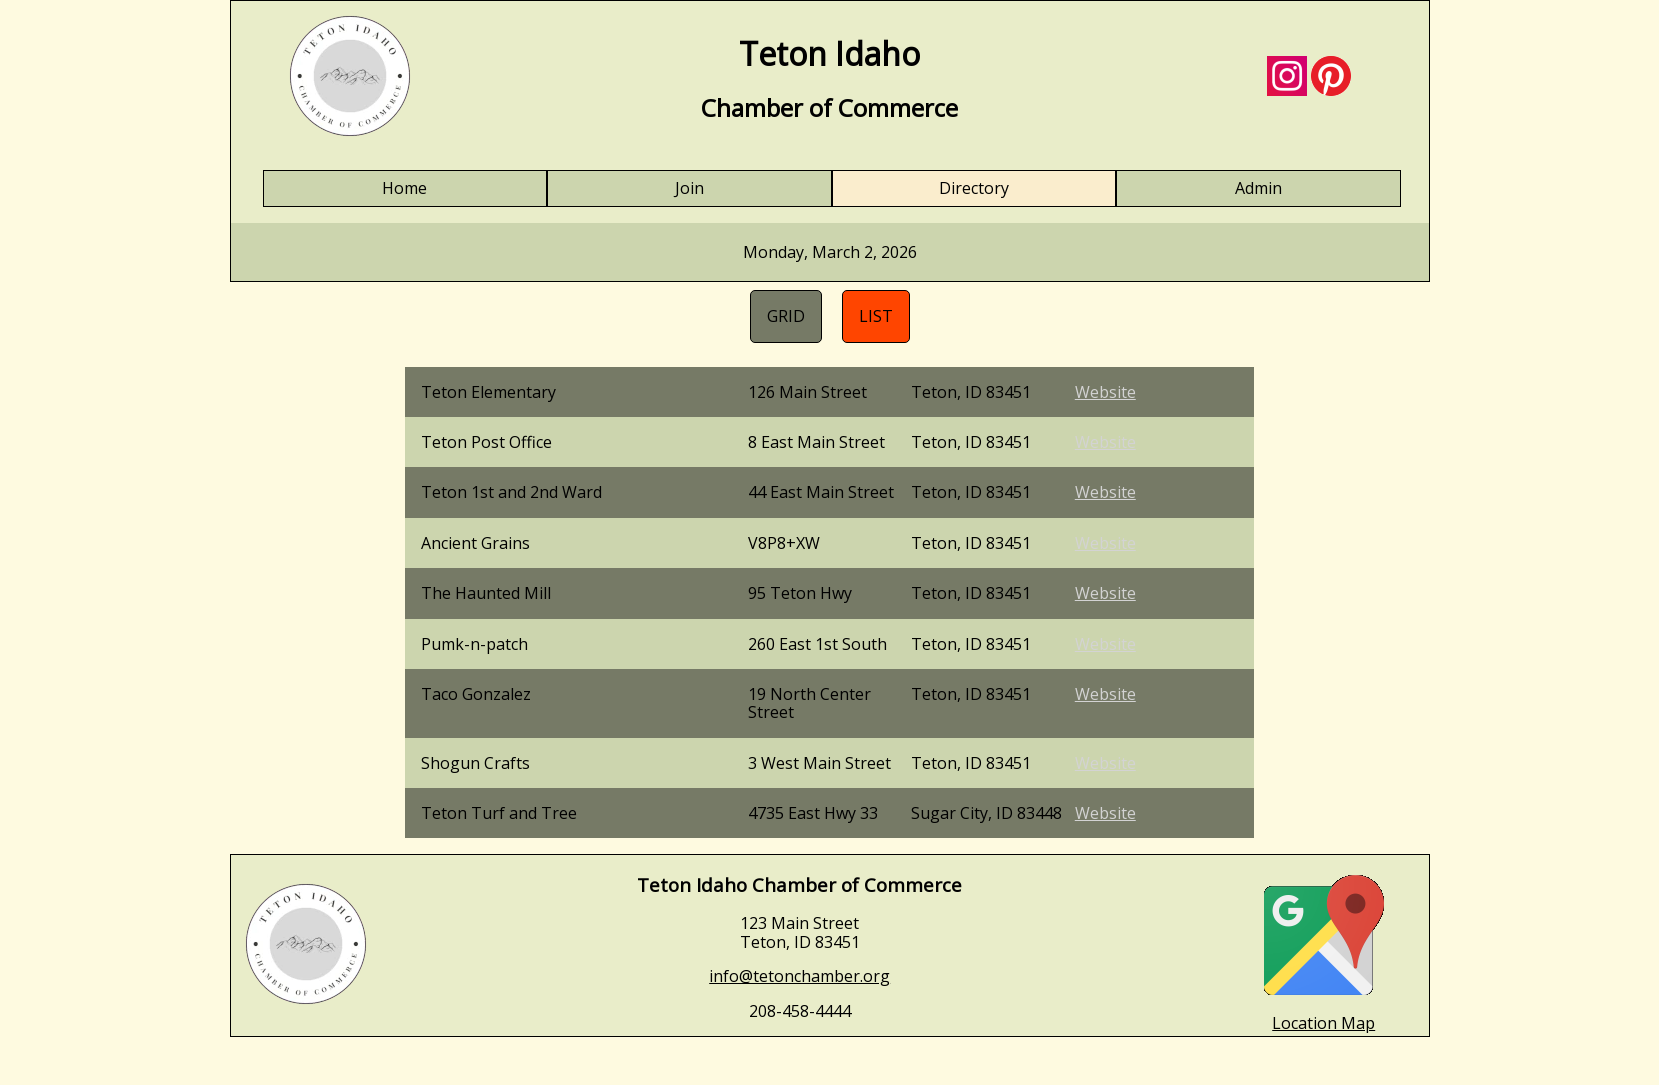